Tests interaction with JavaScript Alert dialog by clicking a button to trigger an alert, accepting it, and verifying the success message is displayed on the page.

Starting URL: https://the-internet.herokuapp.com/javascript_alerts

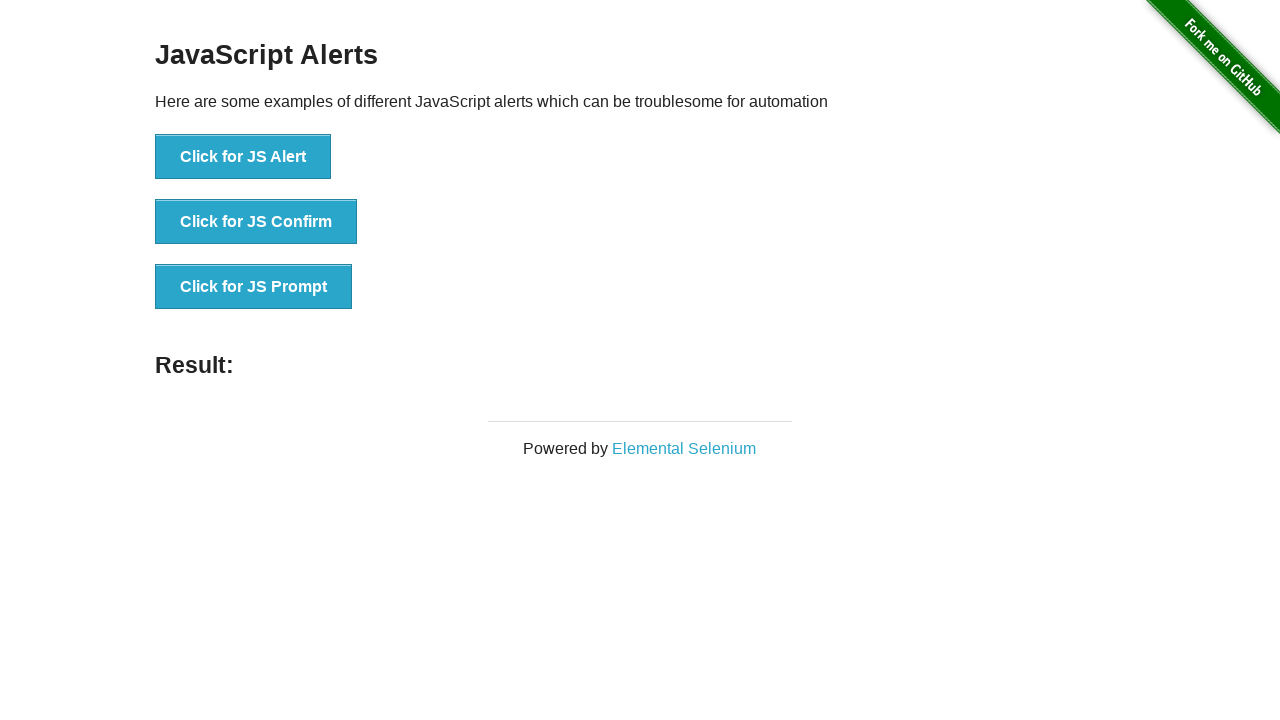

Waited for page heading to load
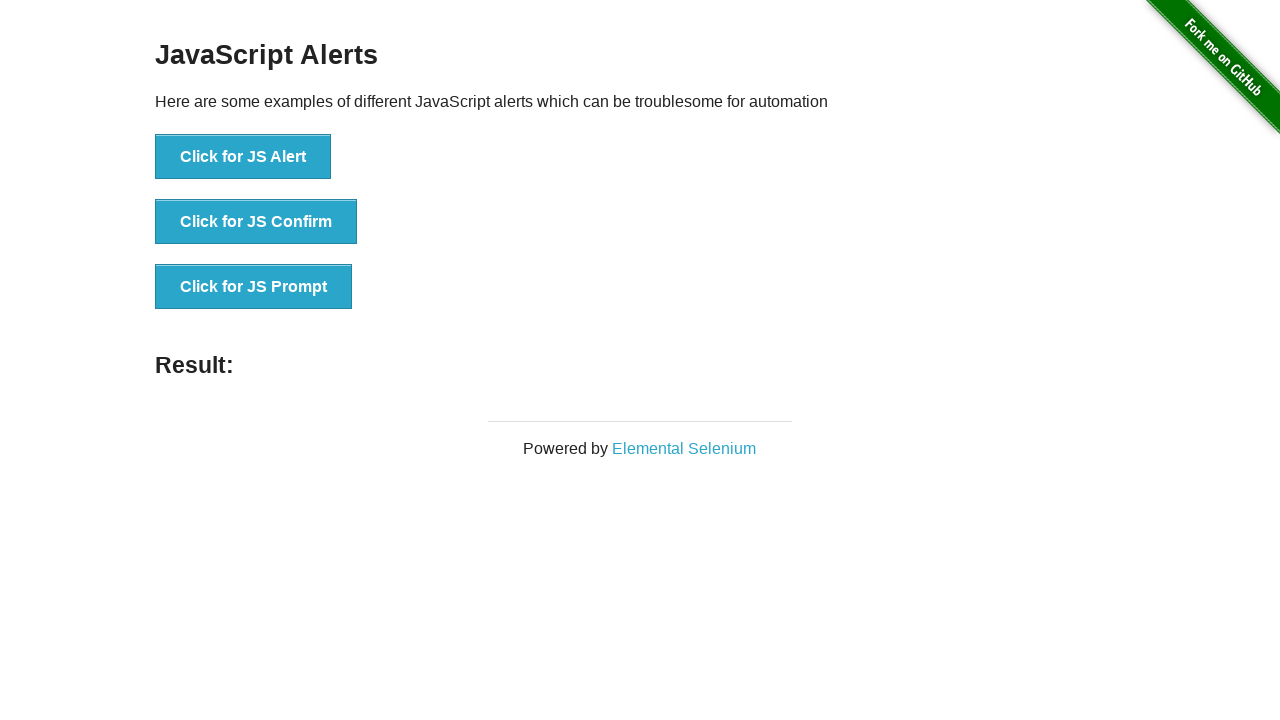

Verified heading text is 'JavaScript Alerts'
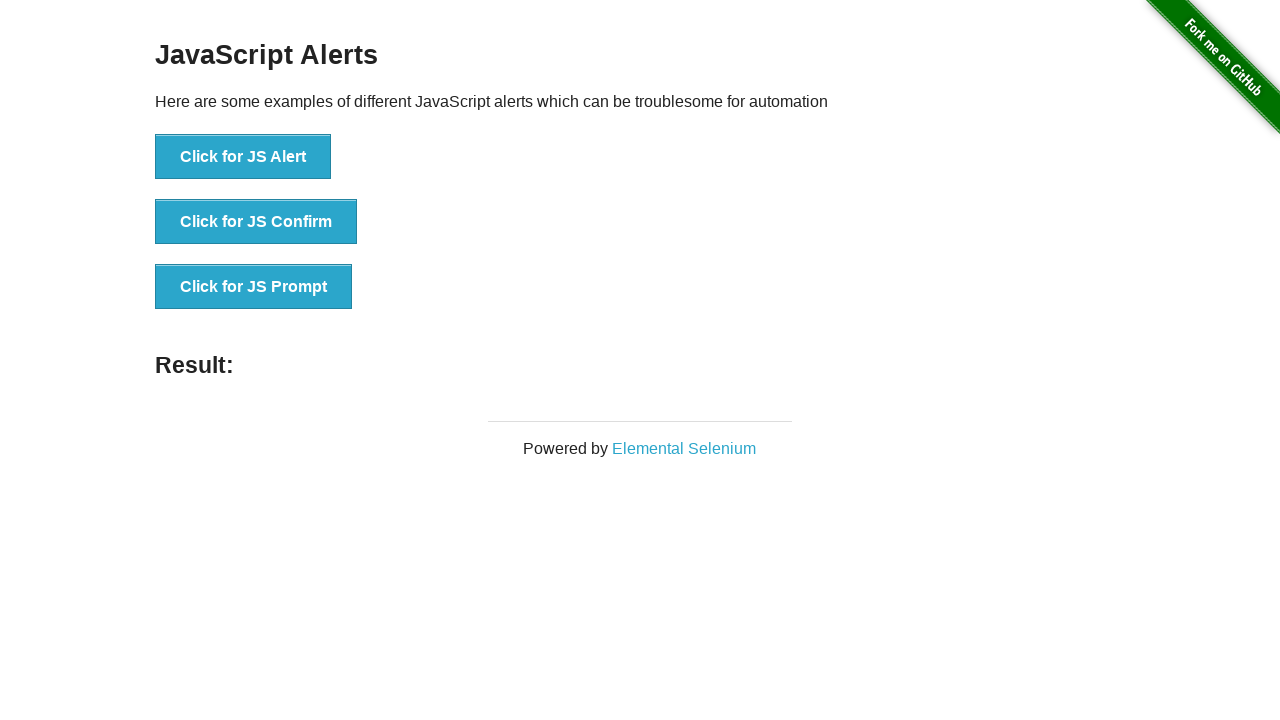

Set up dialog handler to accept alerts
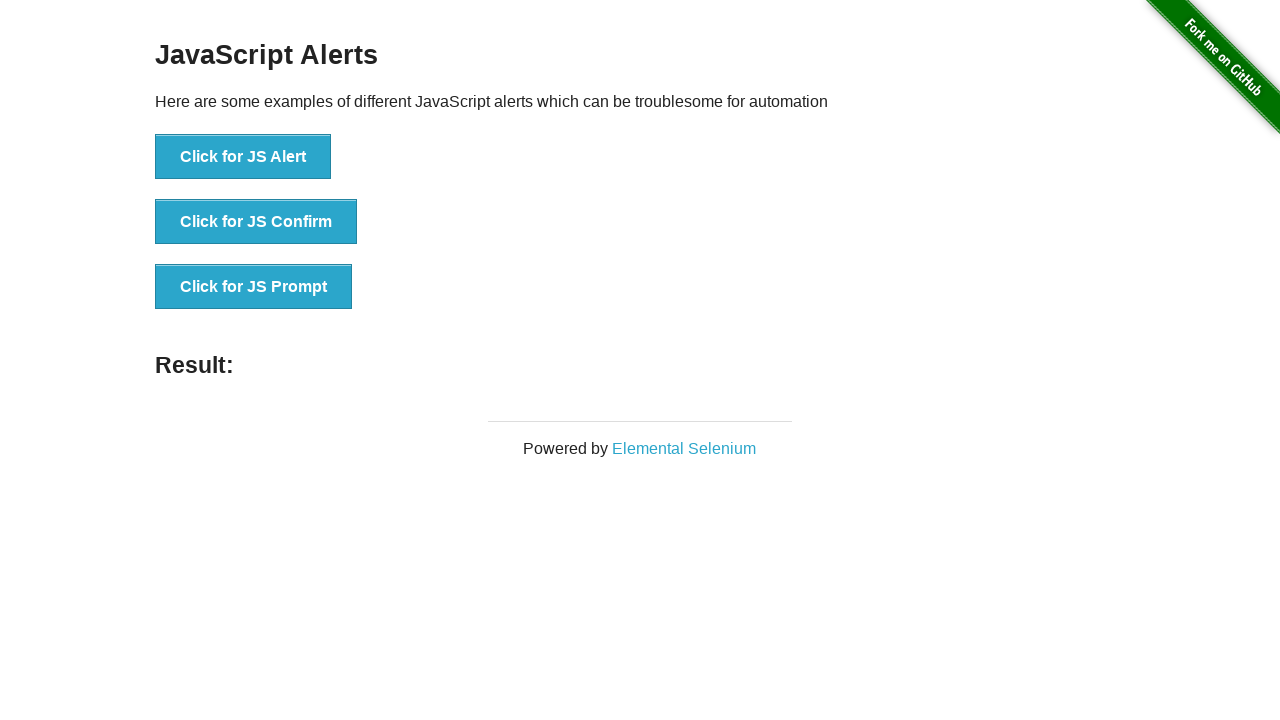

Clicked the JS Alert button to trigger alert dialog at (243, 157) on button[onclick='jsAlert()']
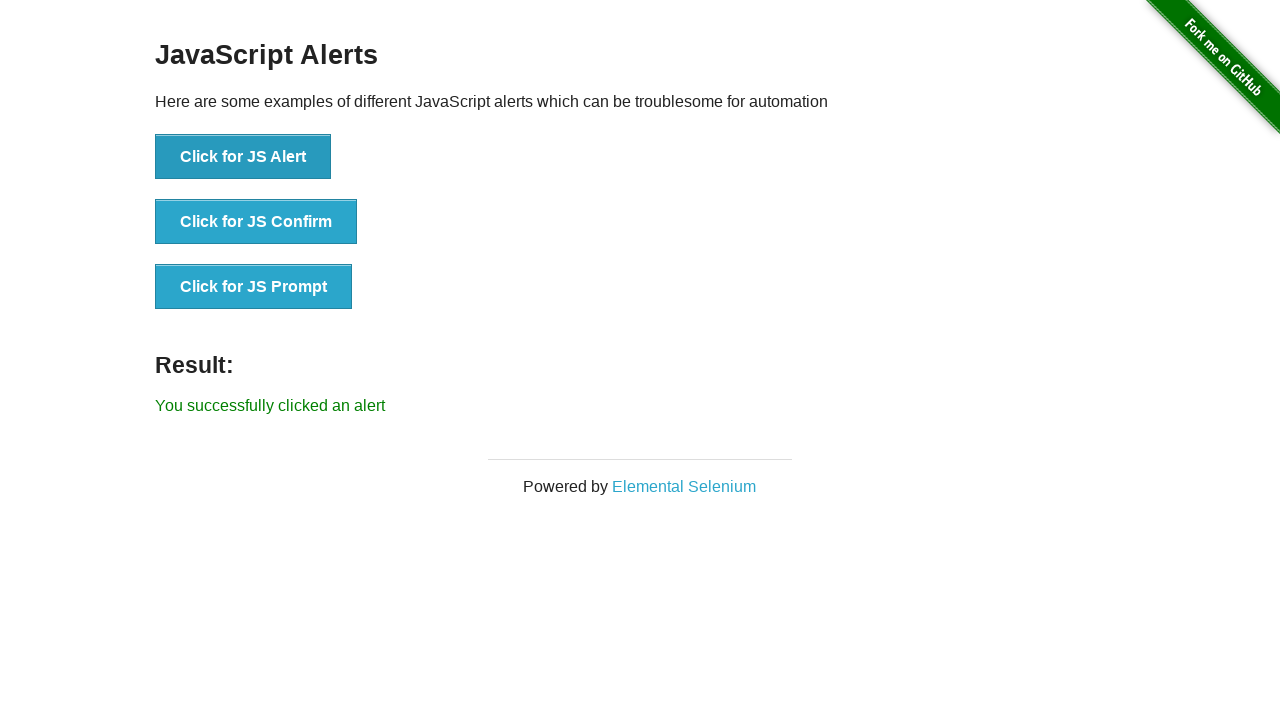

Waited for success message to appear in result element
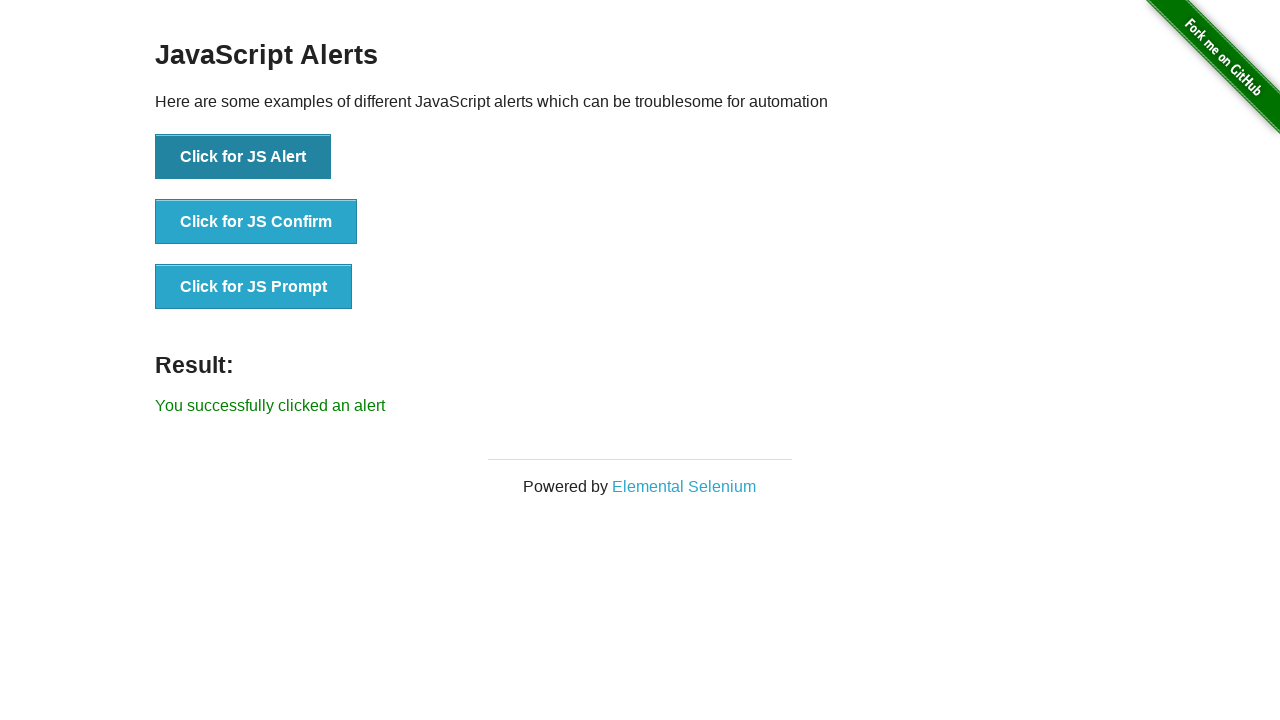

Retrieved result text from page
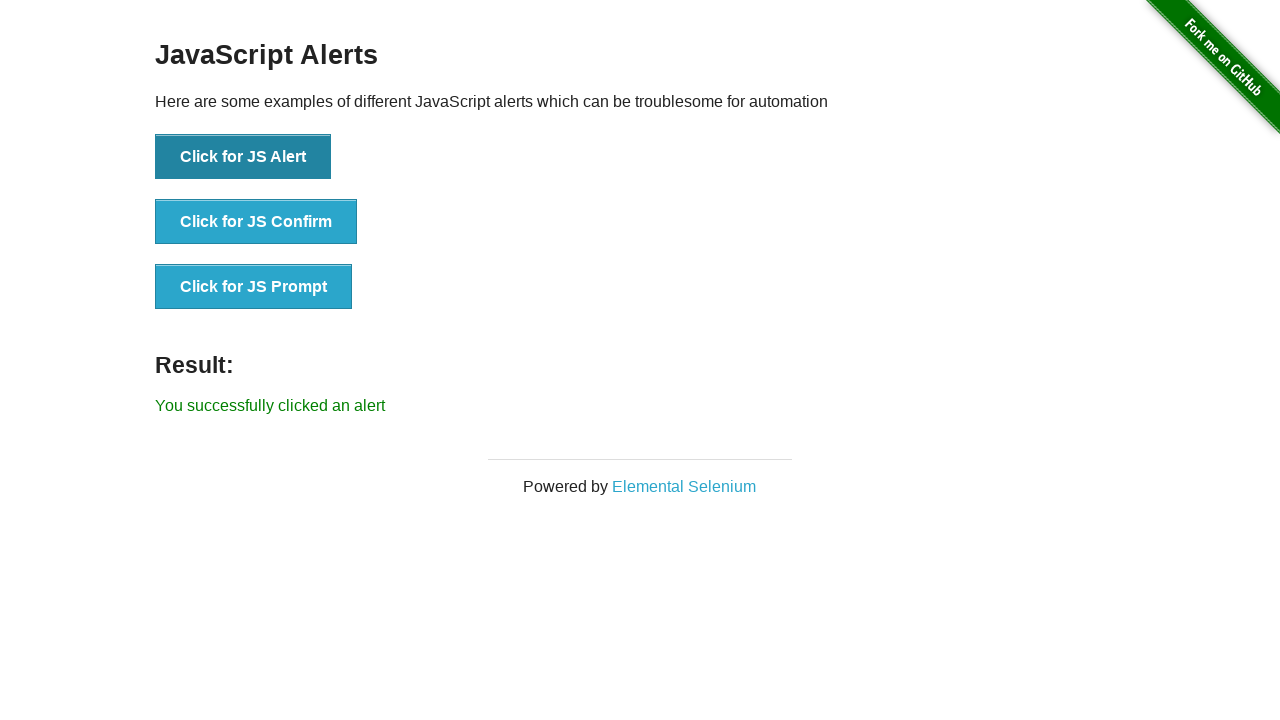

Verified result text is 'You successfully clicked an alert'
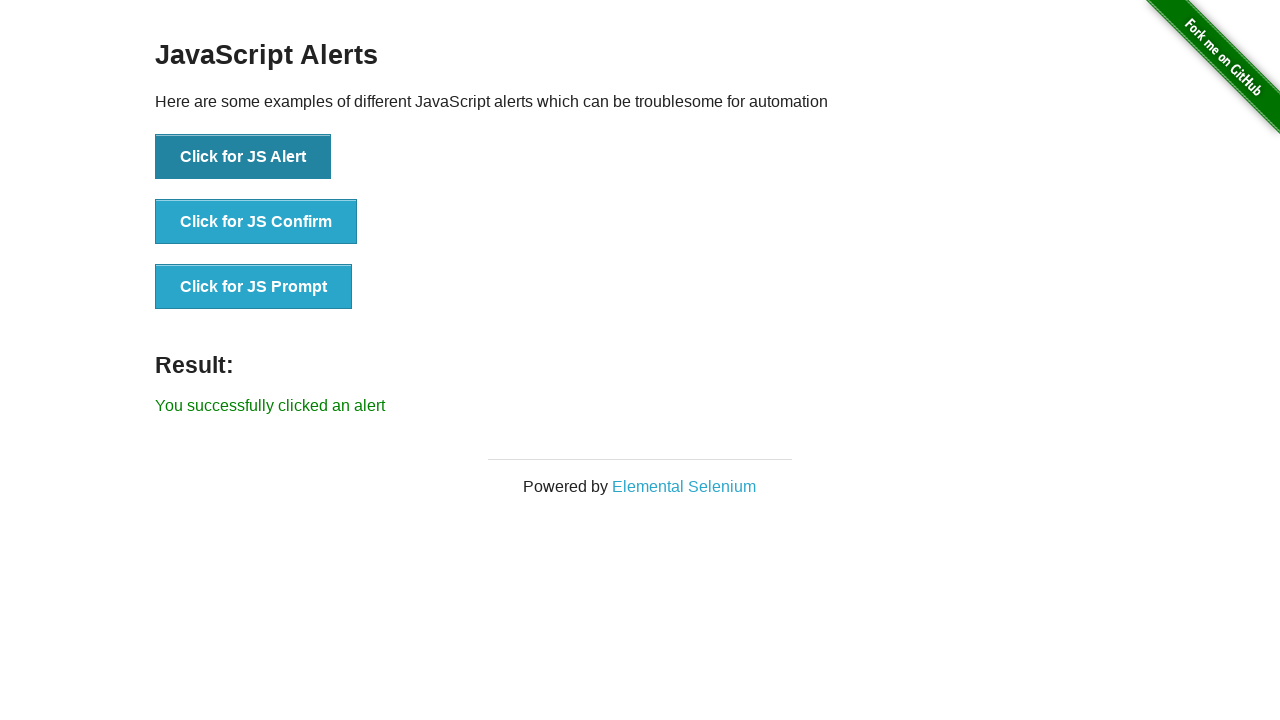

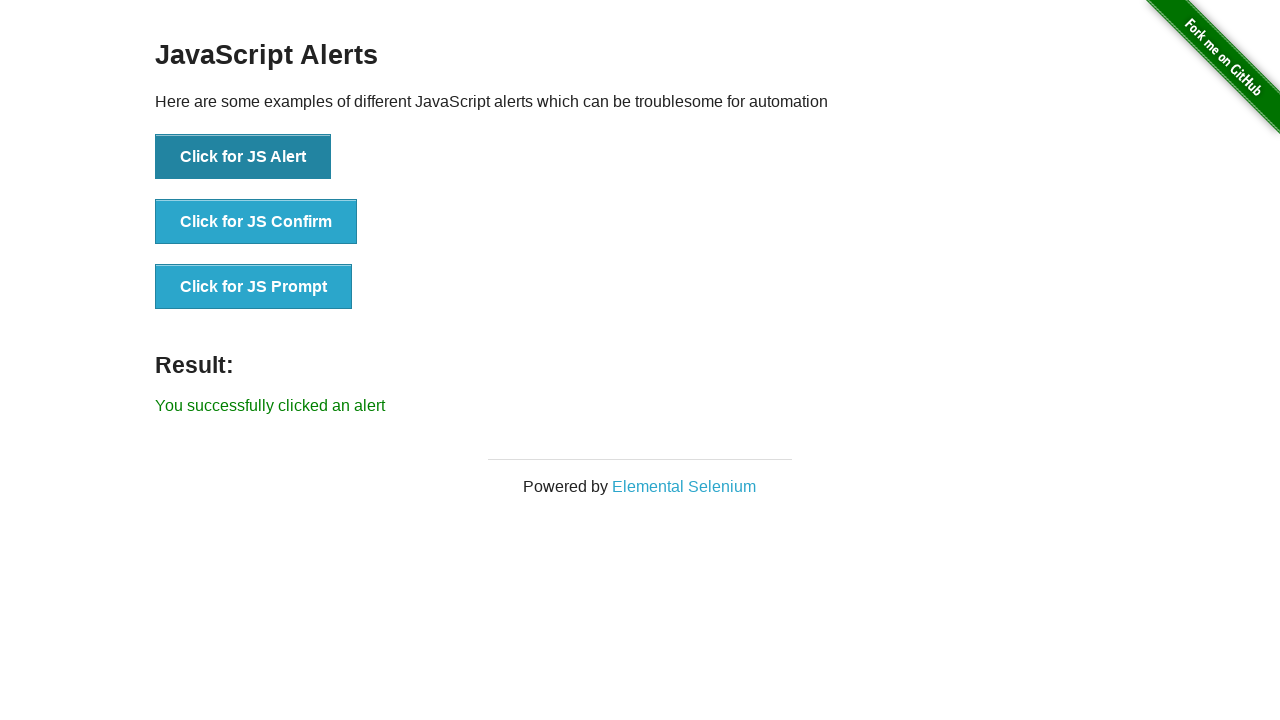